Tests a math challenge form by reading a value from the page, calculating an answer using a logarithmic formula, filling in the result, selecting checkbox and radio options, and submitting the form.

Starting URL: https://suninjuly.github.io/math.html

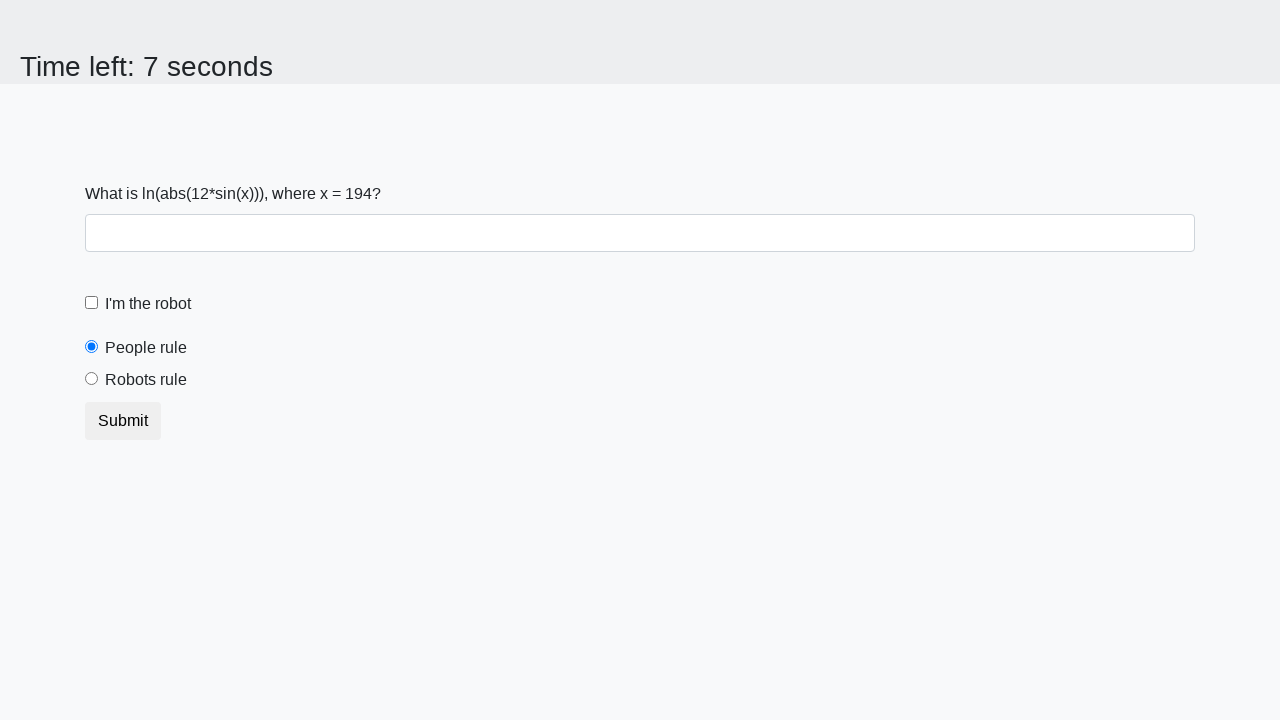

Located the input value element
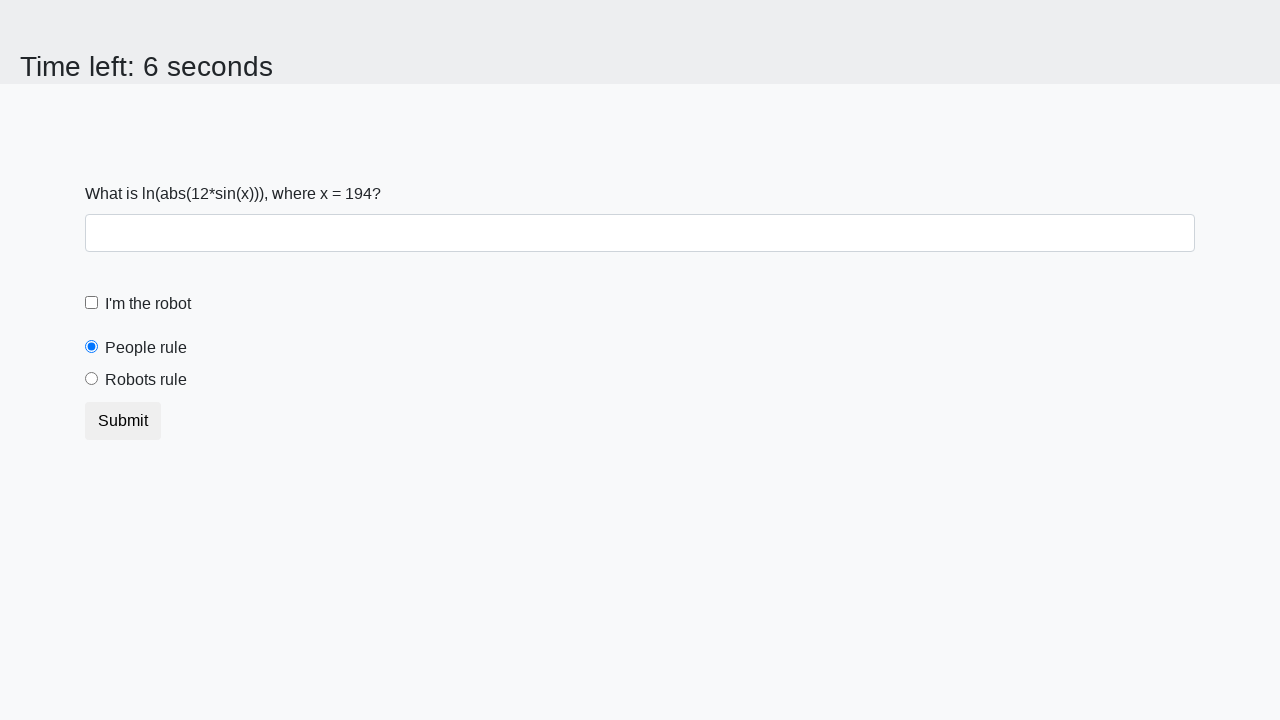

Read the input value from the page
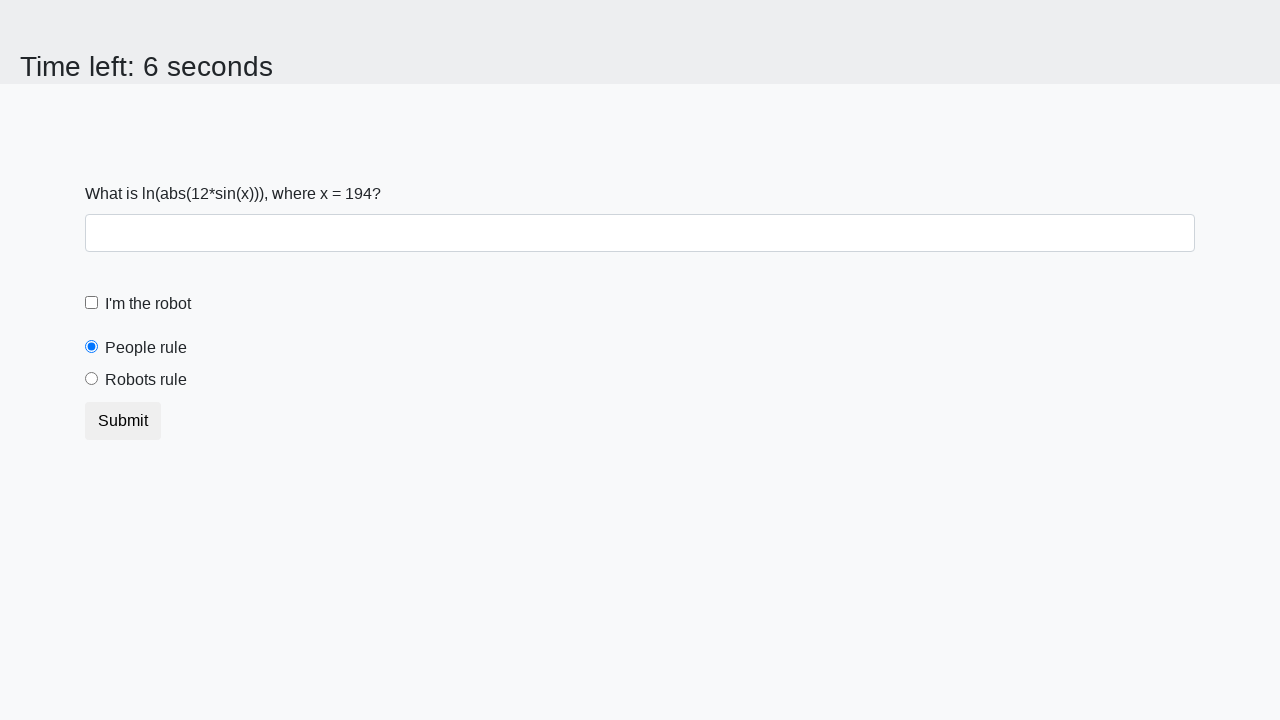

Calculated logarithmic answer: 2.1316349500508225
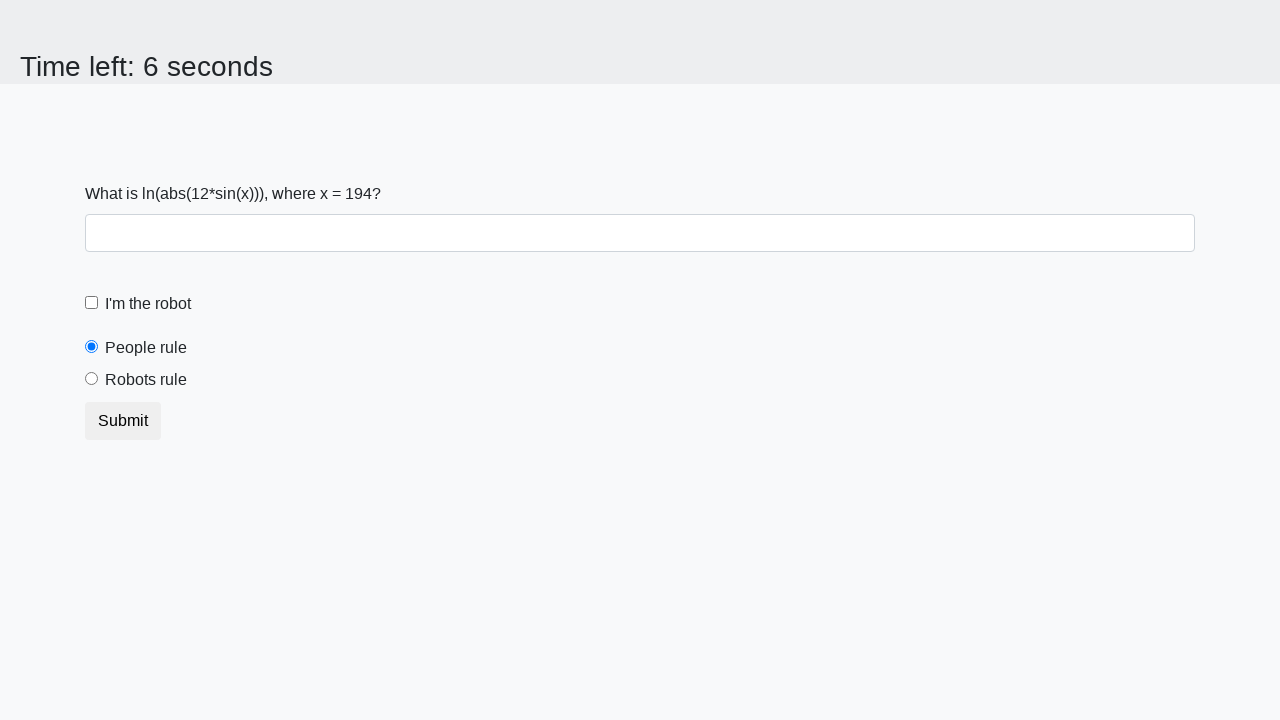

Filled in the calculated answer on #answer
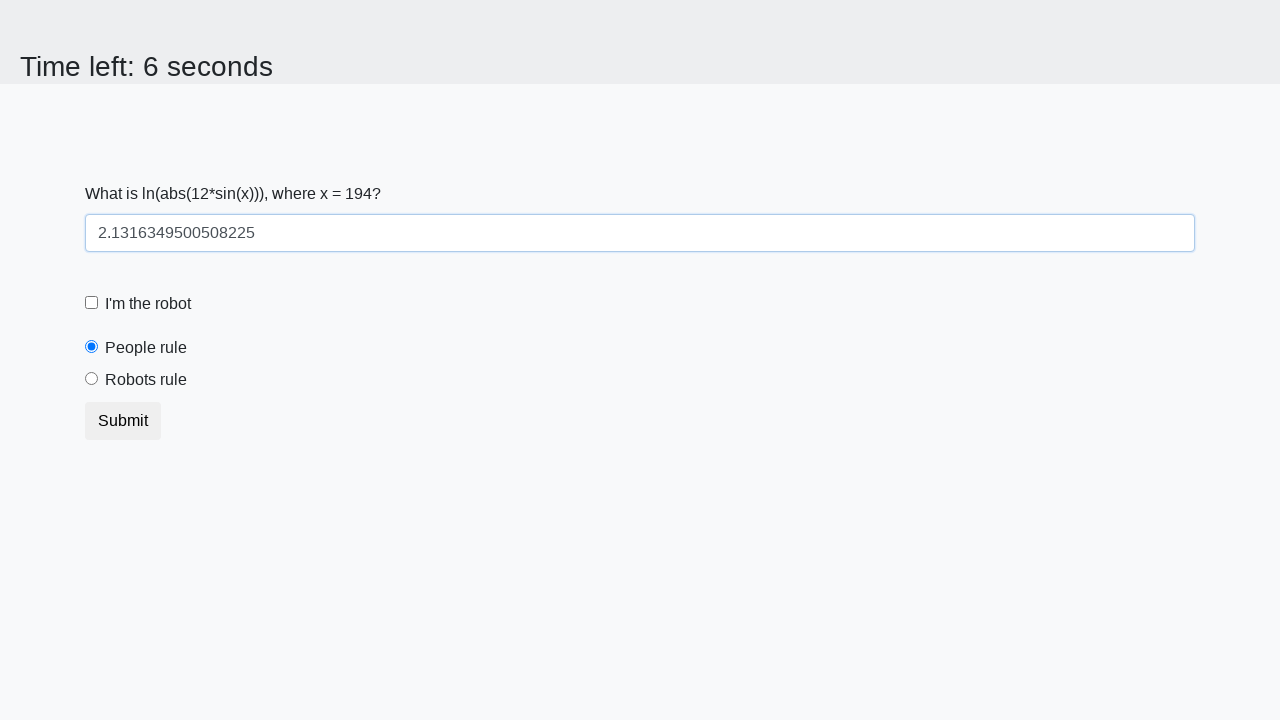

Checked the robot checkbox at (92, 303) on #robotCheckbox
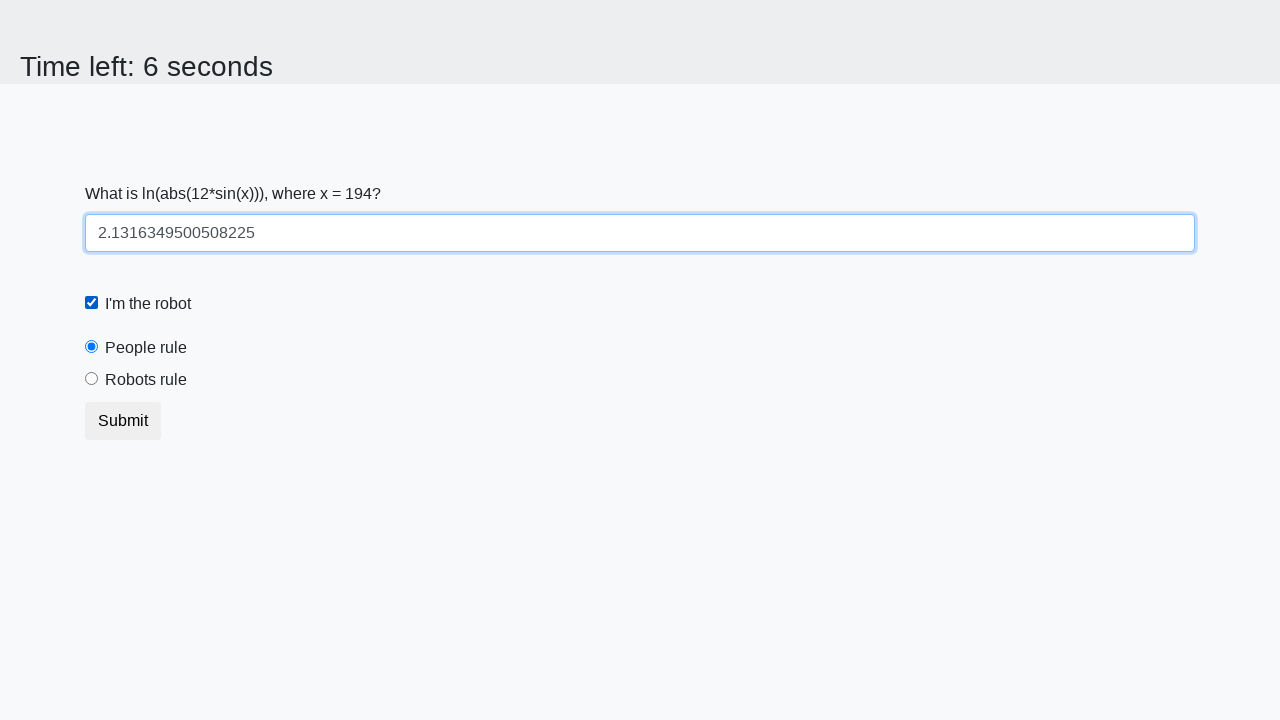

Selected the 'robots rule' radio button option at (146, 380) on label[for='robotsRule']
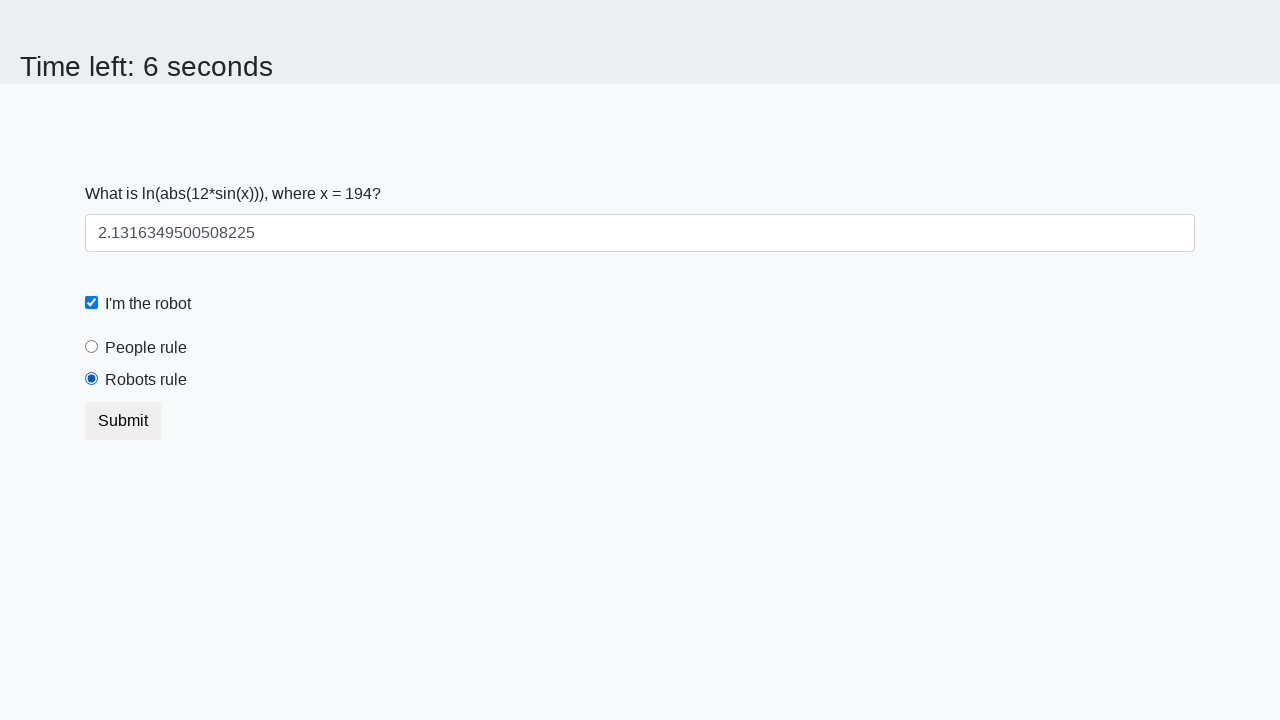

Submitted the math challenge form at (123, 421) on .btn
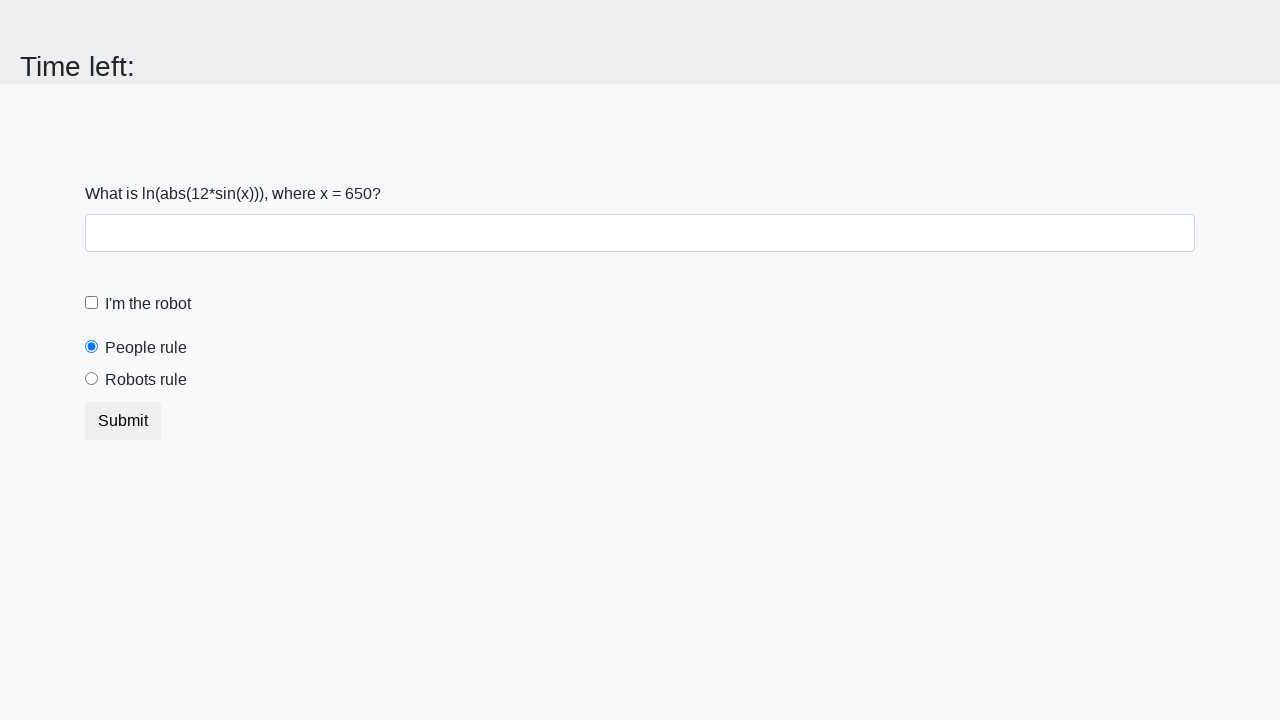

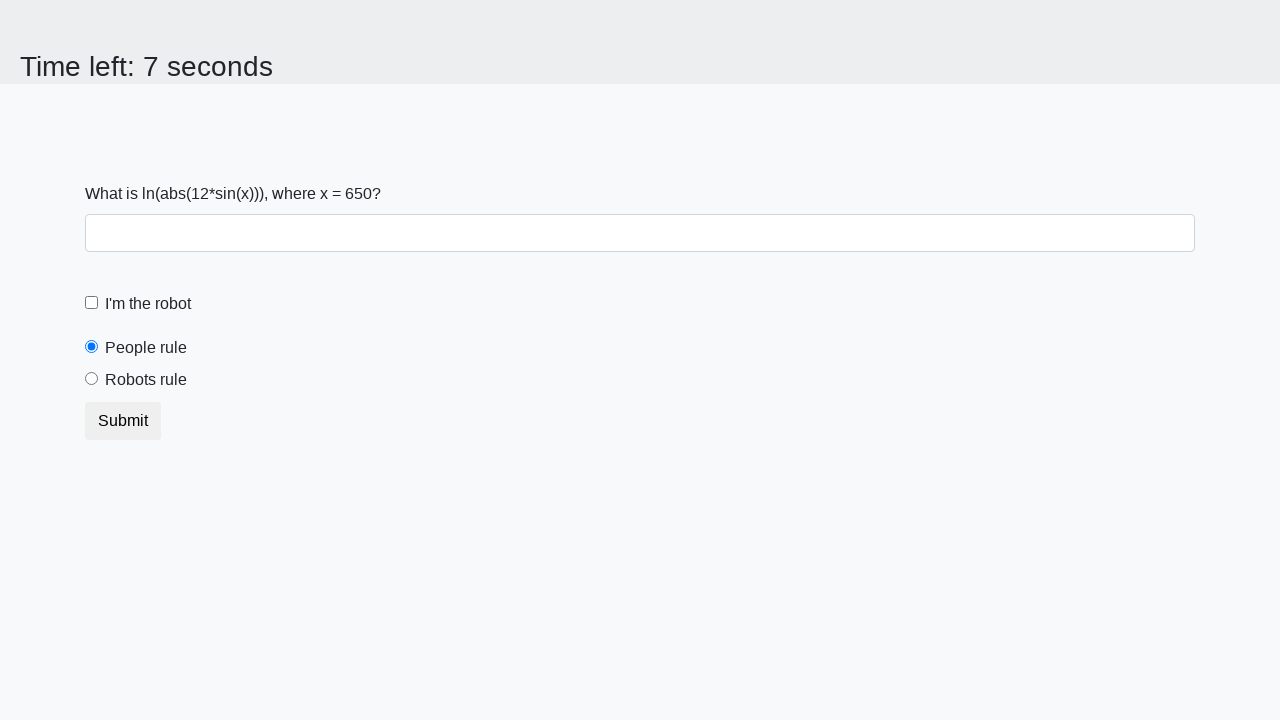